Tests the text box form by filling all fields (name, email, current address, permanent address) and verifying the output displays all entered information

Starting URL: https://demoqa.com/text-box

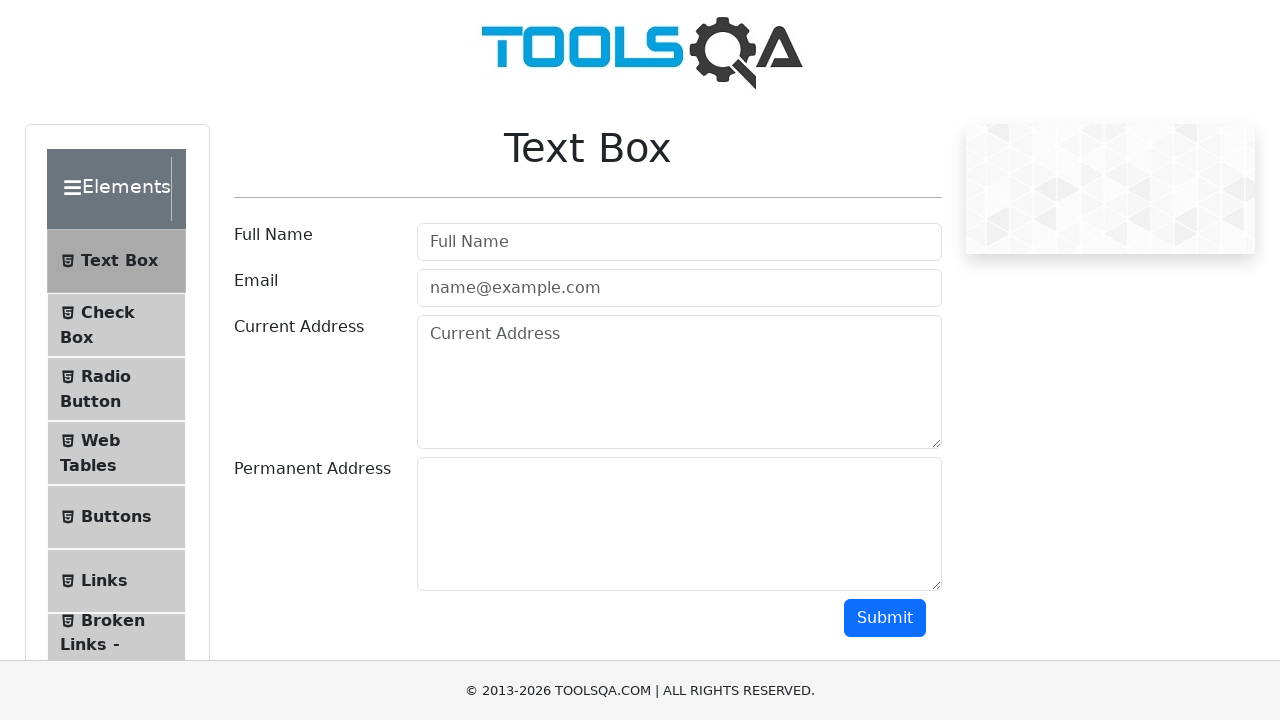

Filled full name field with 'Alex A.N.' on #userName
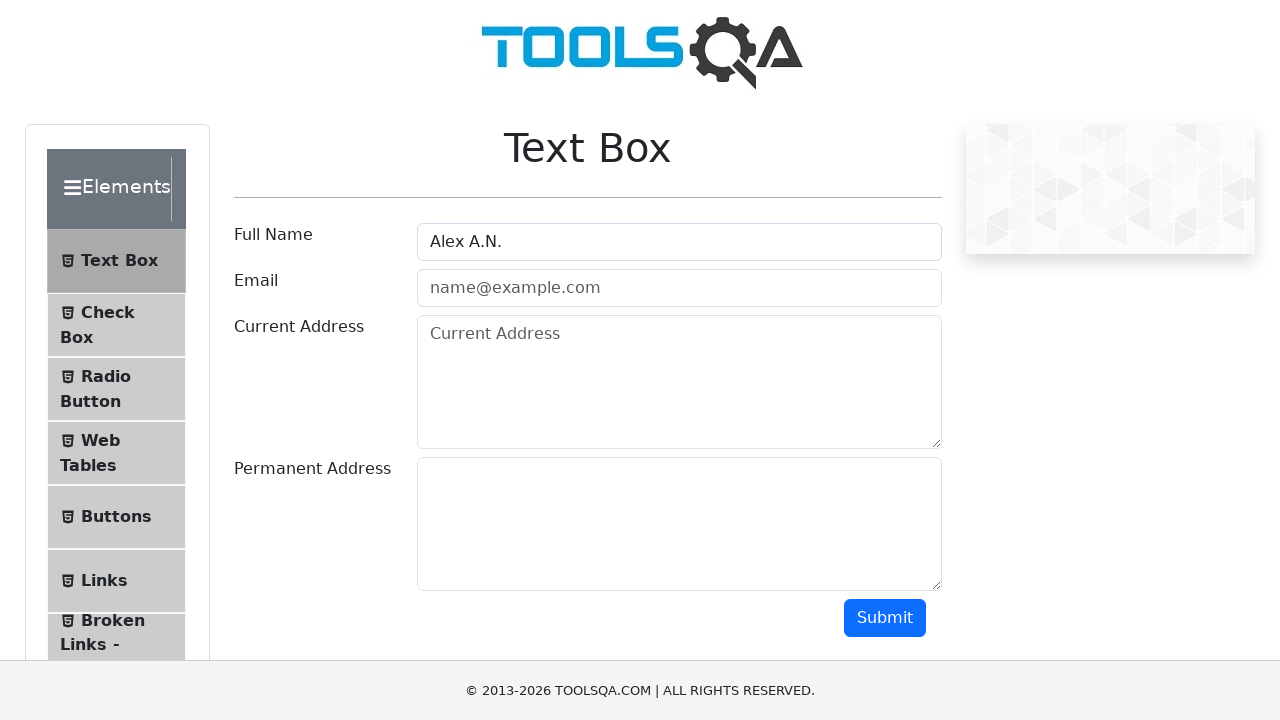

Filled email field with 'alex@gmail.com' on #userEmail
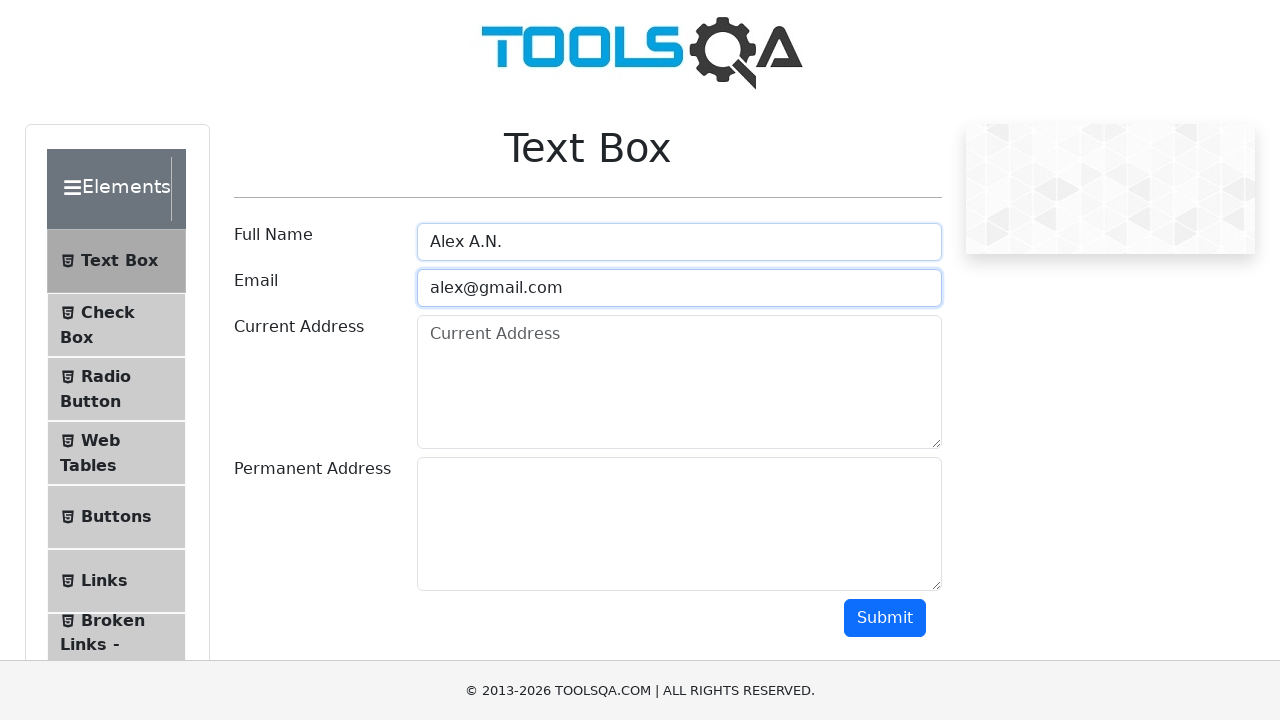

Filled current address field with 'Gurdon, Arkansas(AR), 71743' on #currentAddress
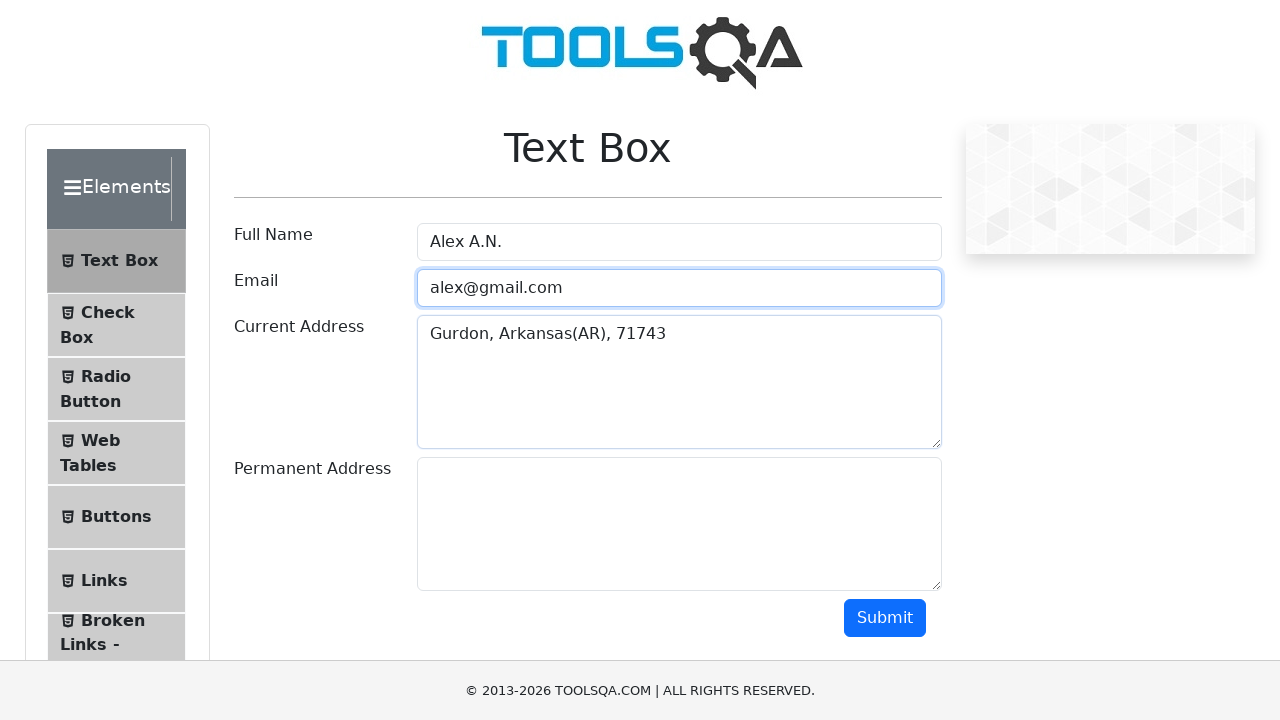

Filled permanent address field with 'Marshall, Missouri(MO), 65340' on #permanentAddress
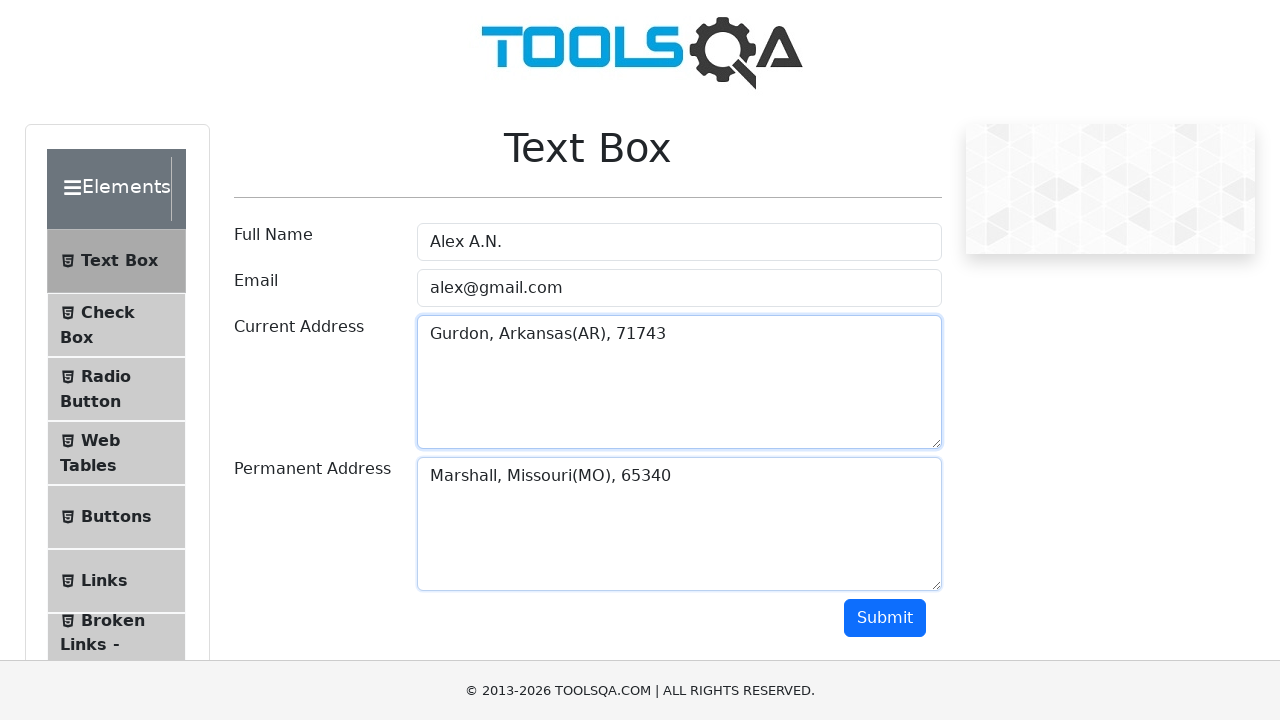

Clicked submit button to submit the form at (885, 618) on #submit
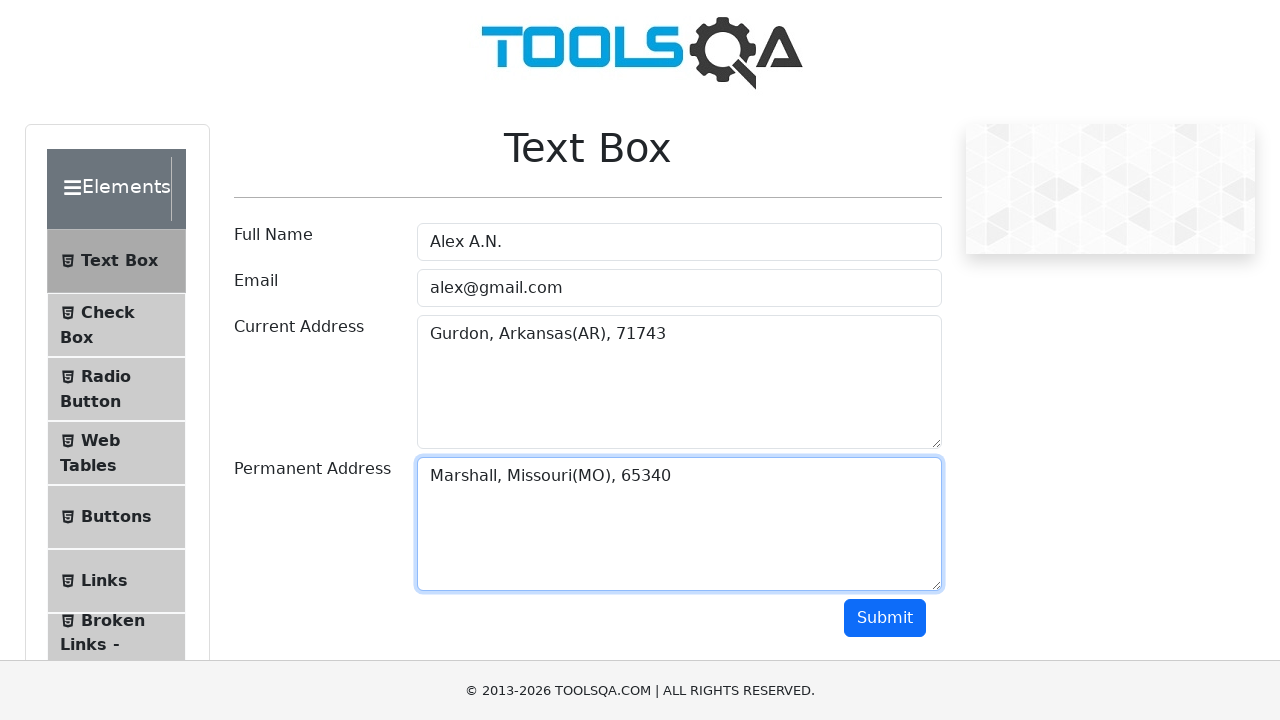

Output section loaded displaying all entered information
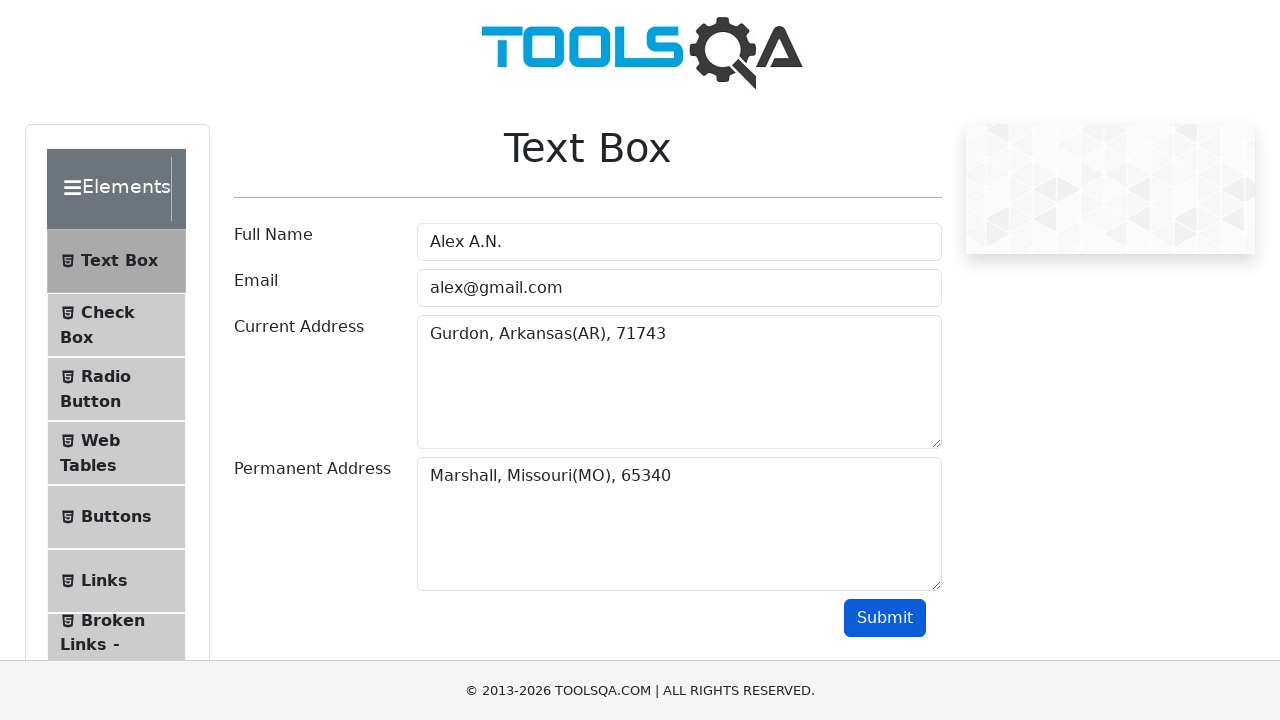

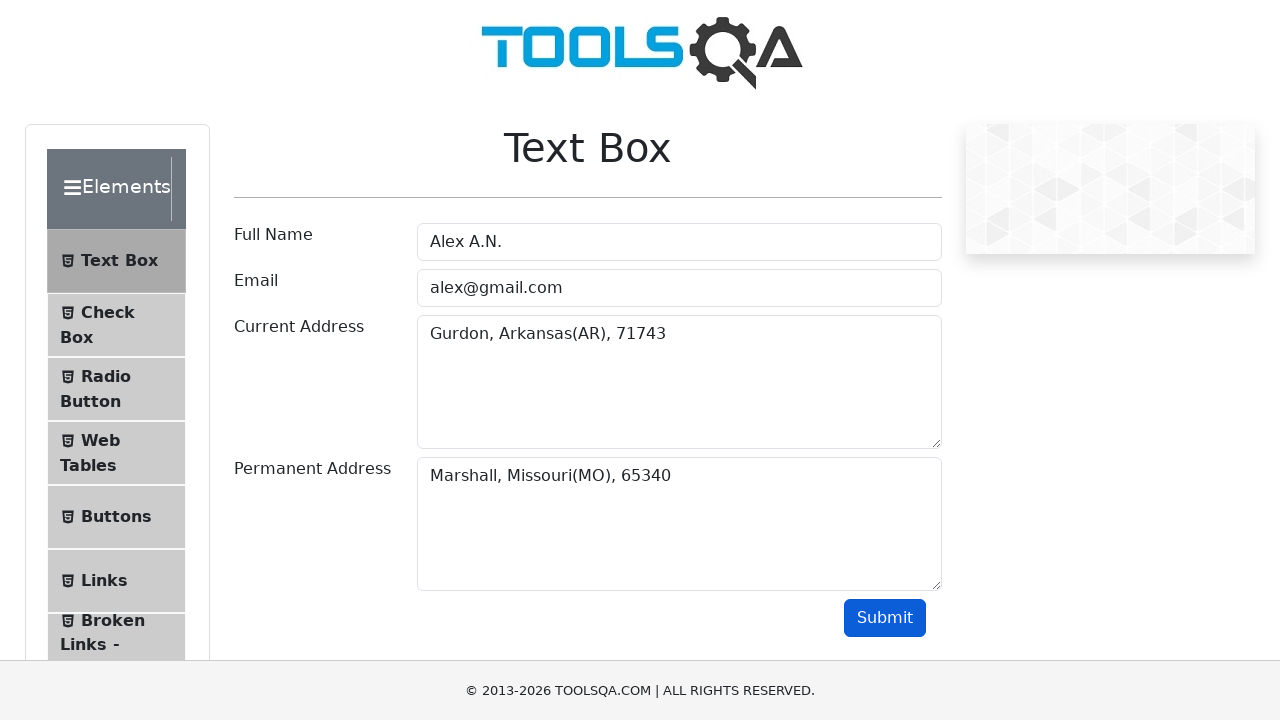